Tests table sorting functionality by clicking on a table header column and verifying the table can be interacted with. The test reads table structure (rows/columns) and clicks the first column header to trigger sorting.

Starting URL: https://v1.training-support.net/selenium/tables

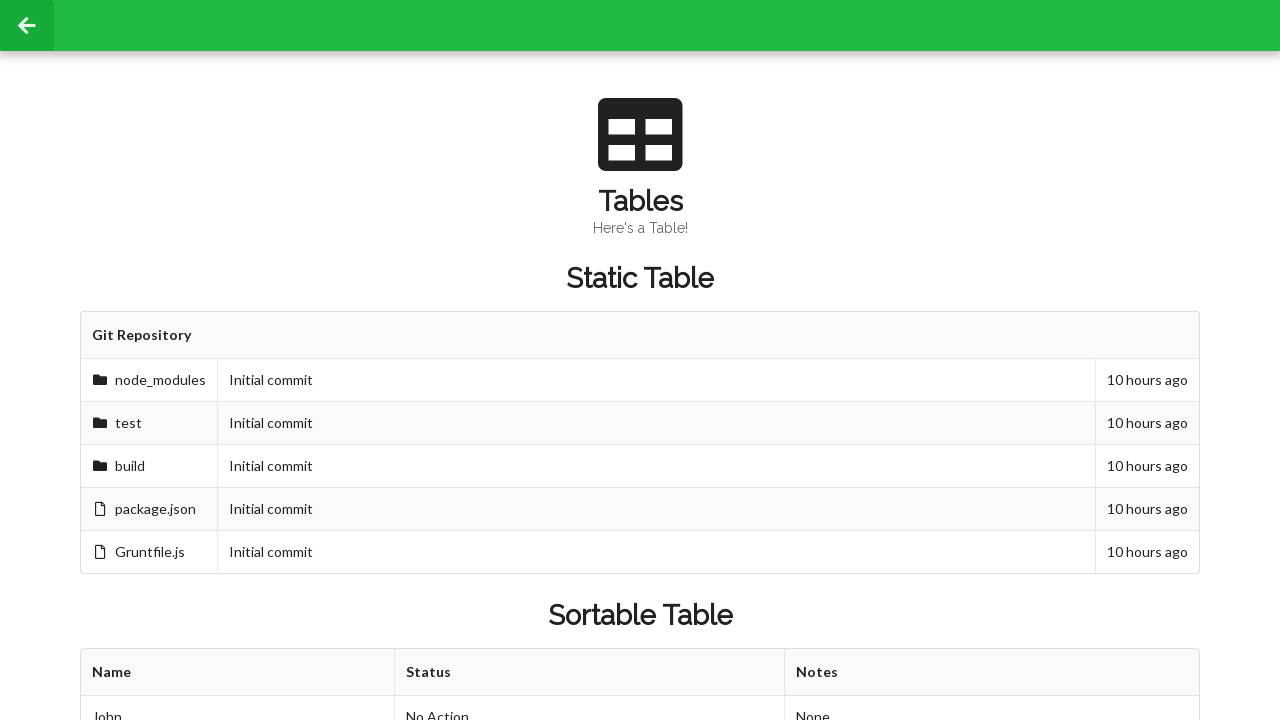

Waited for sortable table to be present
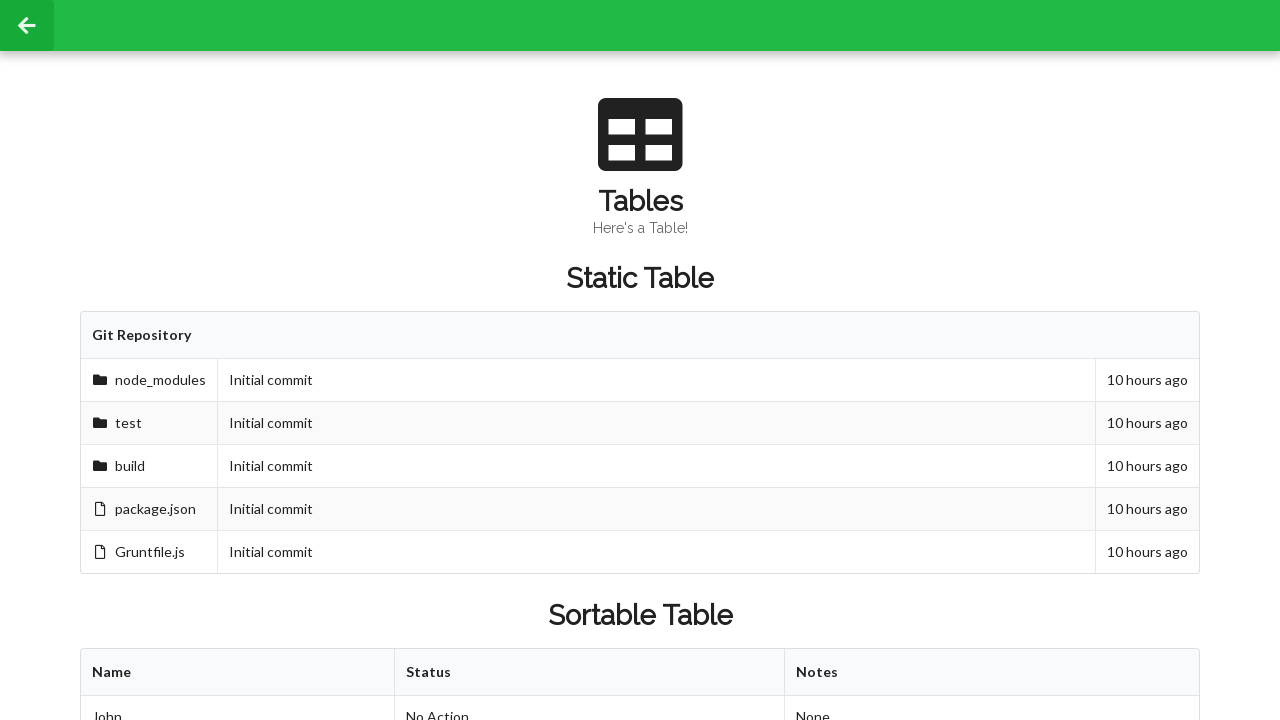

Retrieved all table header columns
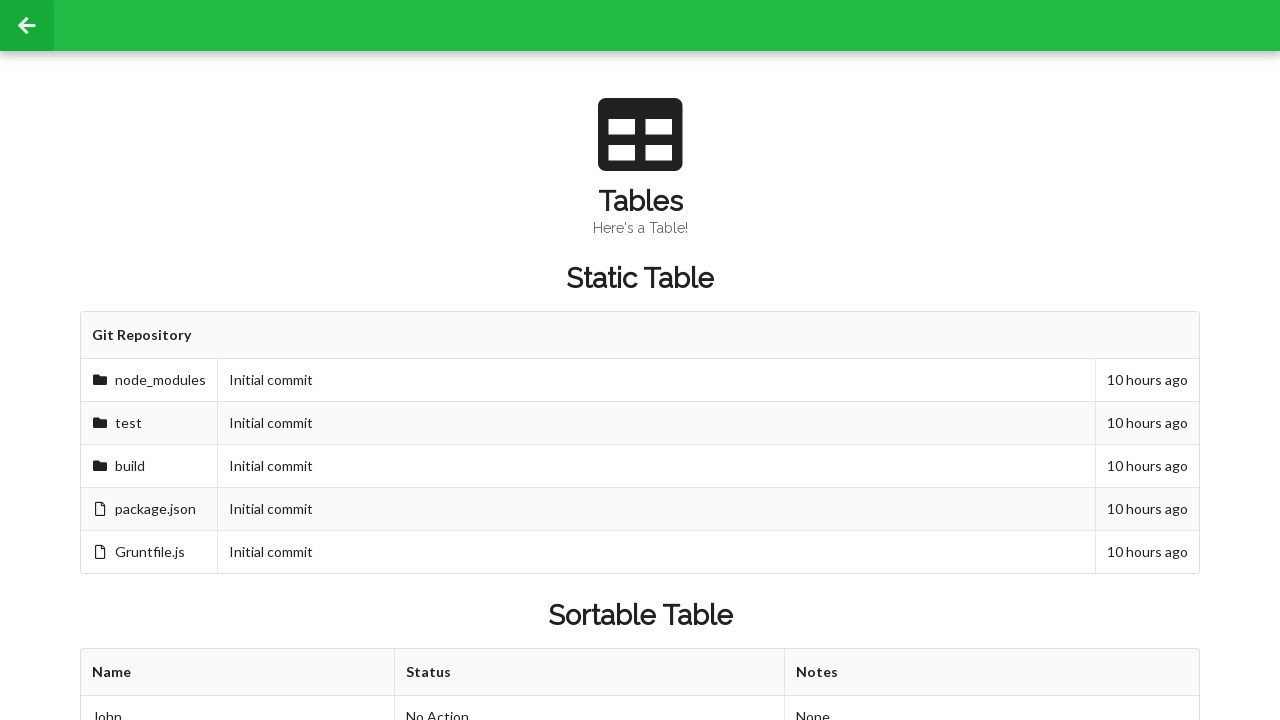

Retrieved all table body rows
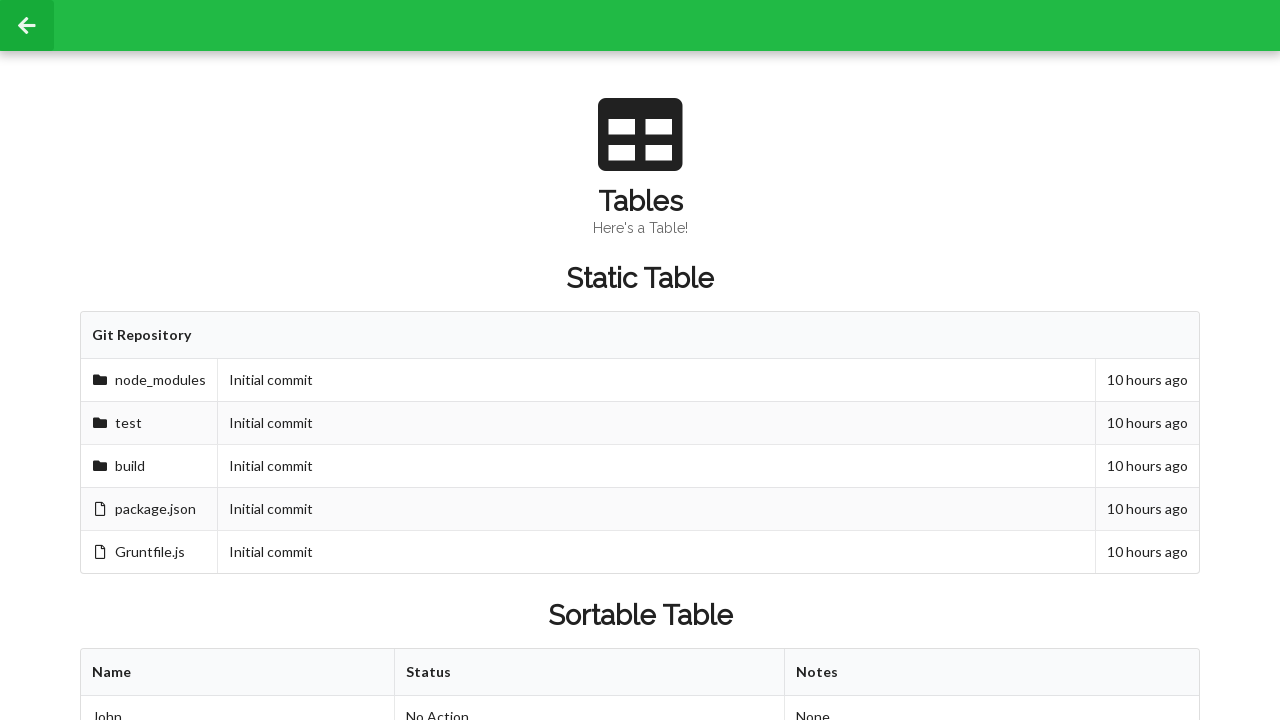

Located and waited for second row, second column cell before sorting
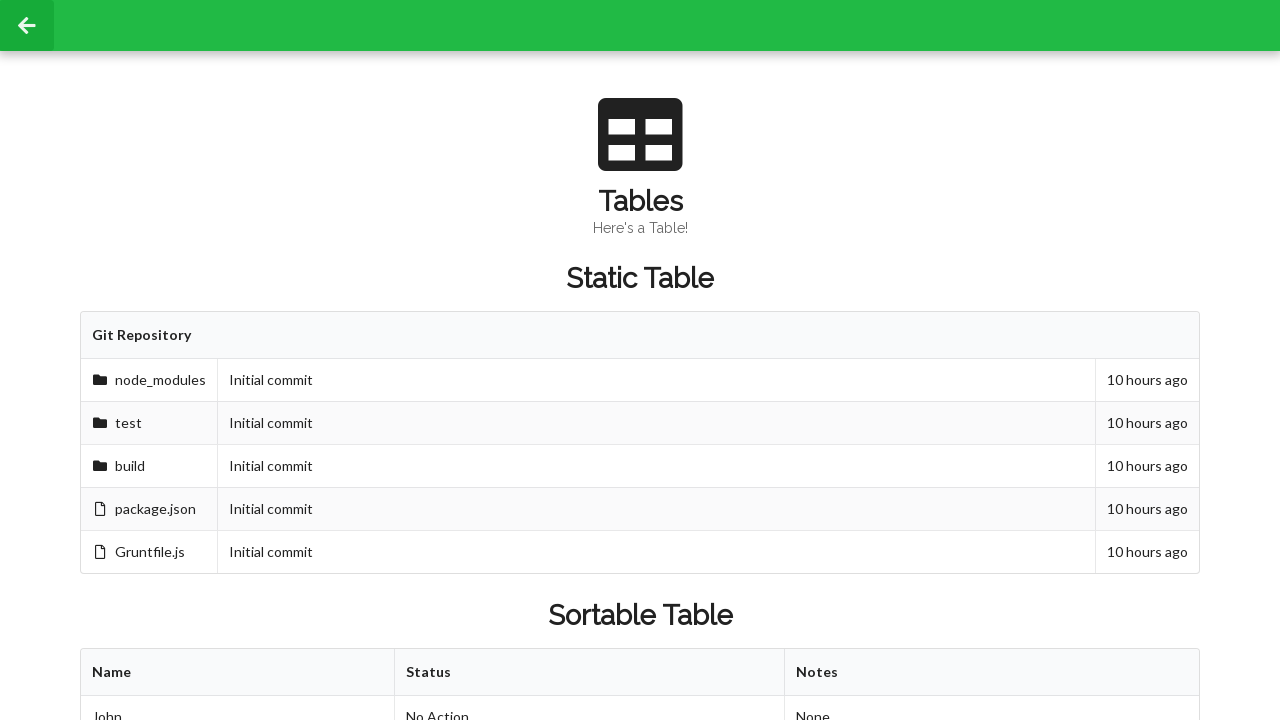

Clicked first table header column to trigger sorting at (238, 673) on xpath=//table[@id='sortableTable']/thead/tr/th[1]
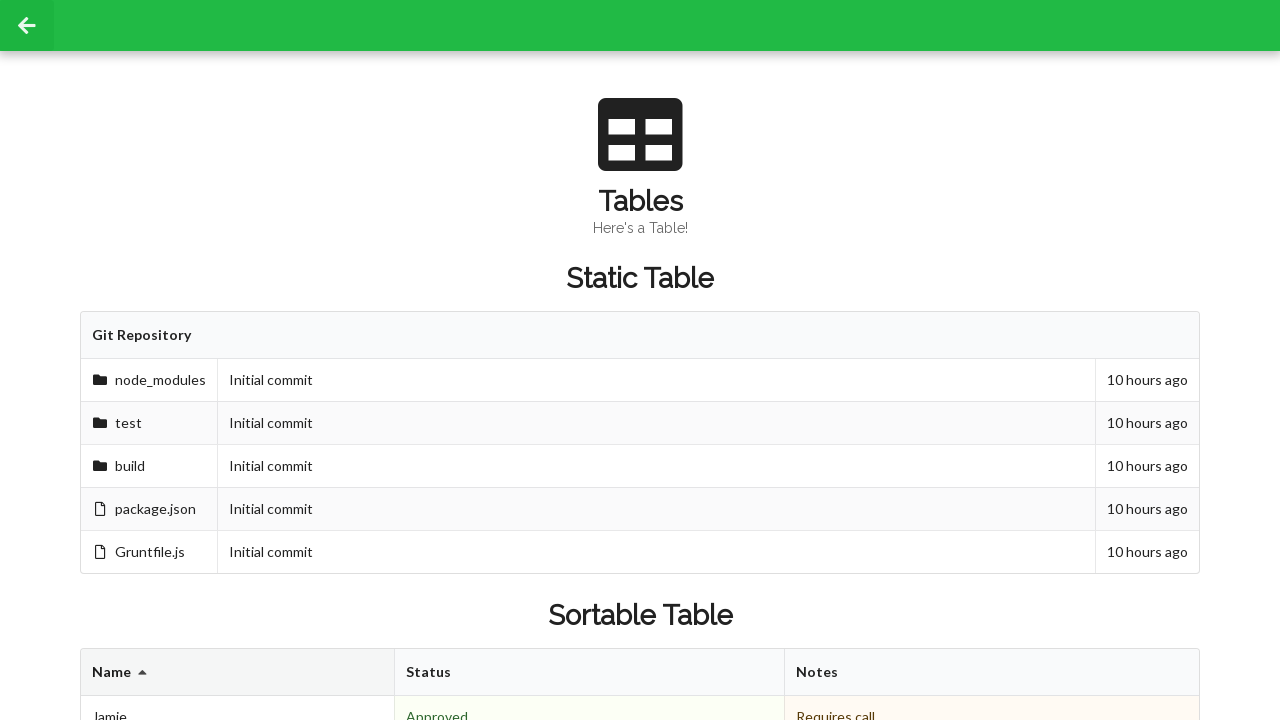

Waited for table to re-render after sorting action
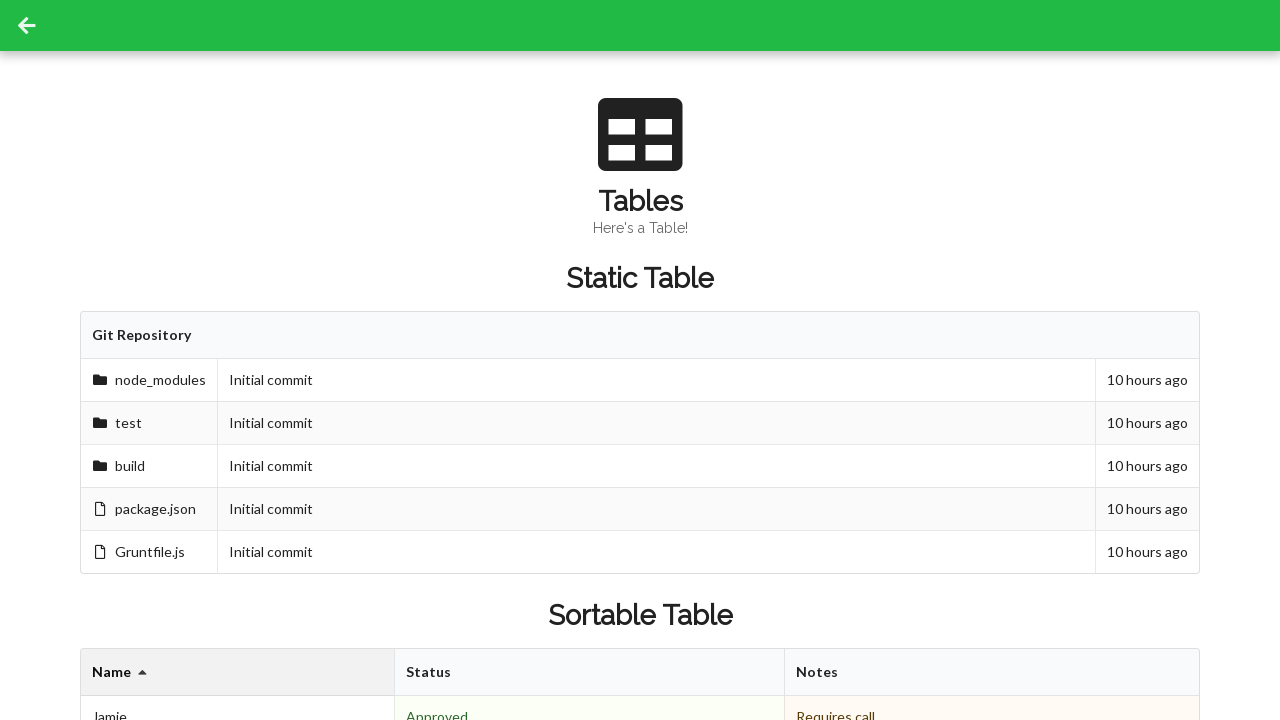

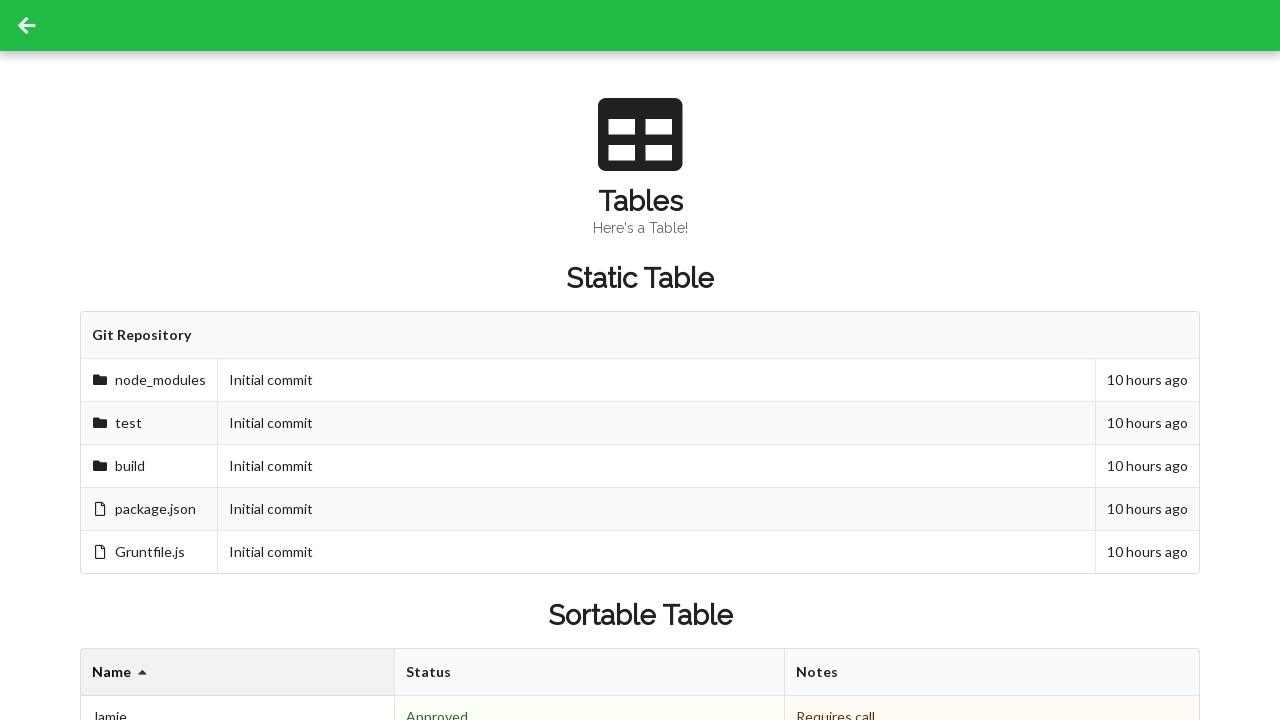